Tests that edits are saved when the input field loses focus (blur event)

Starting URL: https://demo.playwright.dev/todomvc

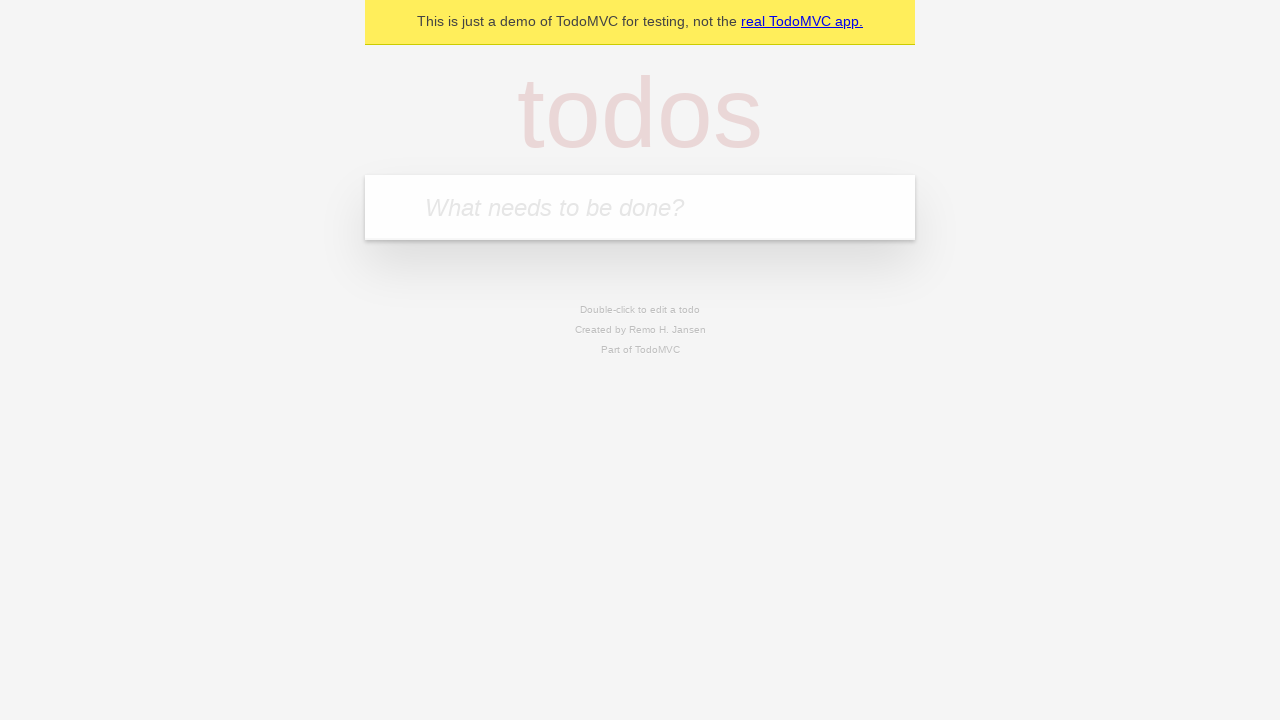

Filled new todo input with 'buy some cheese' on .new-todo
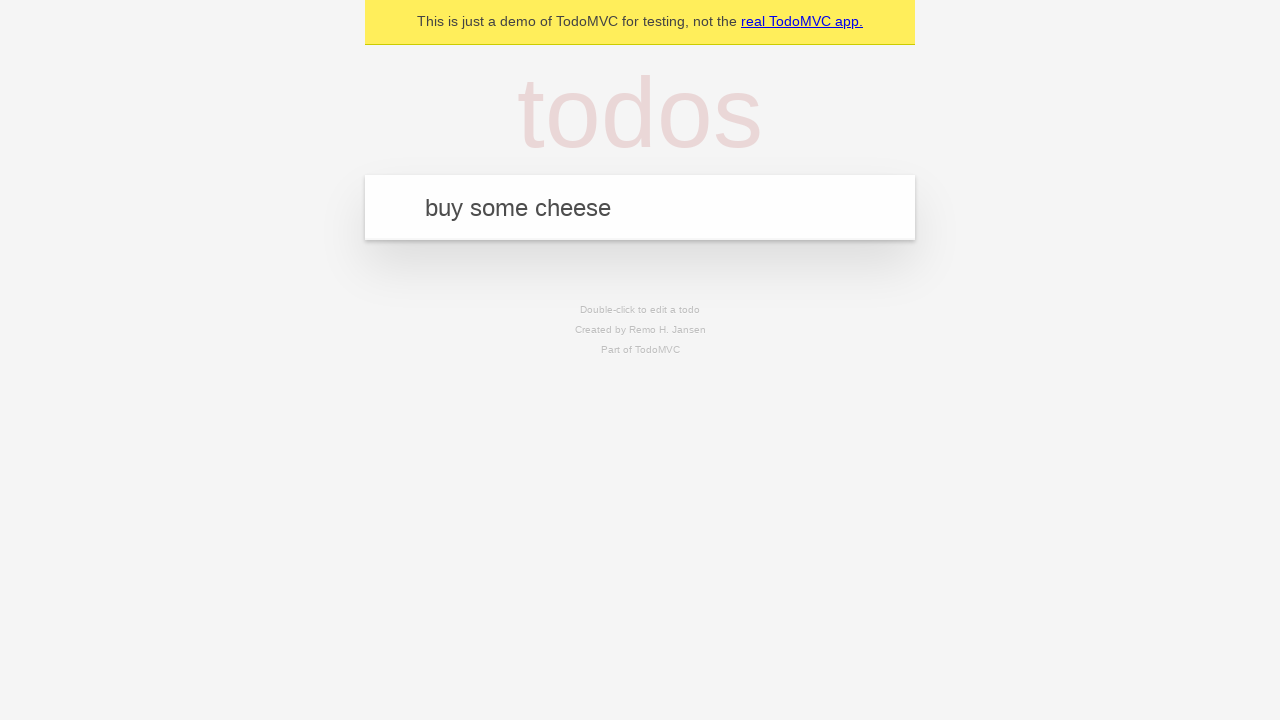

Pressed Enter to create first todo on .new-todo
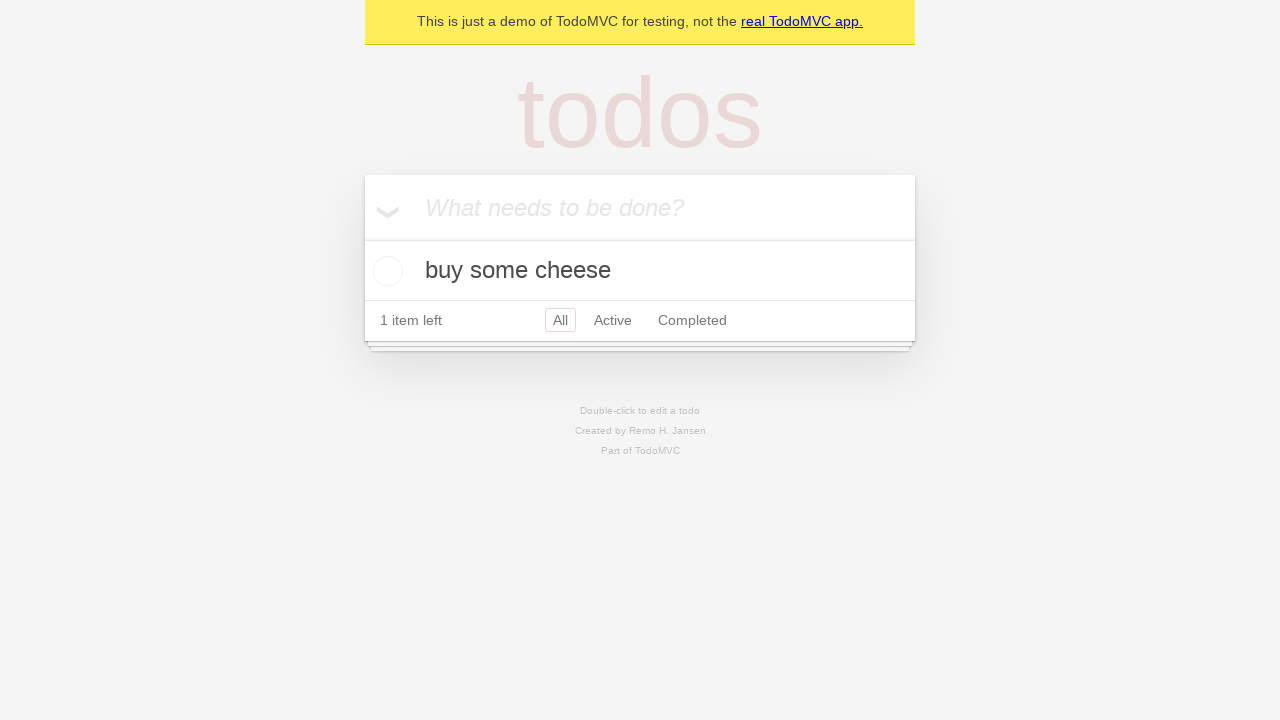

Filled new todo input with 'feed the cat' on .new-todo
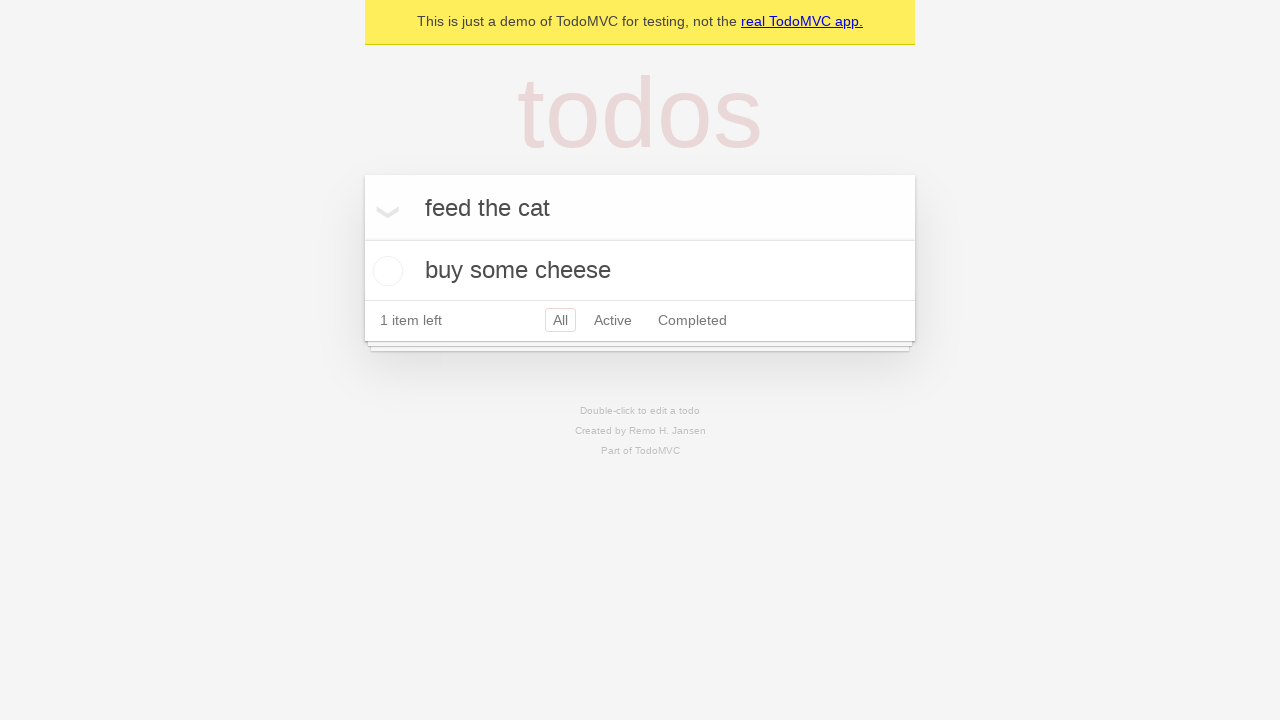

Pressed Enter to create second todo on .new-todo
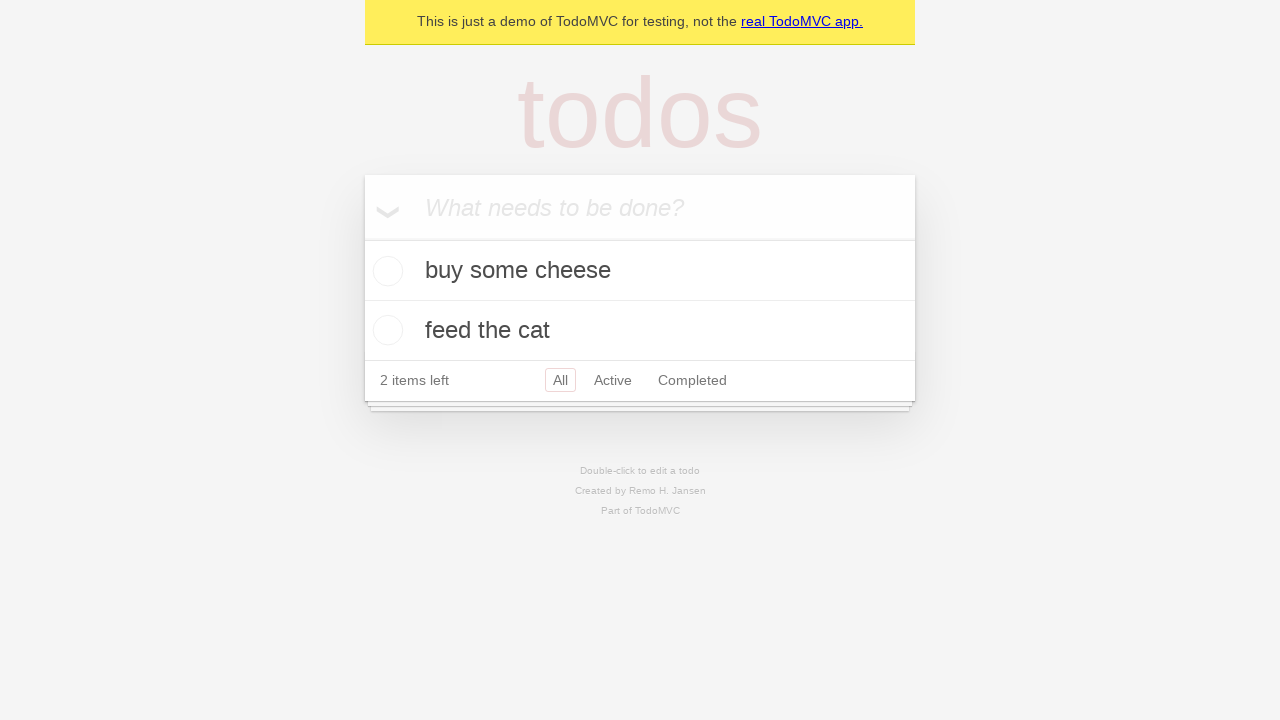

Filled new todo input with 'book a doctors appointment' on .new-todo
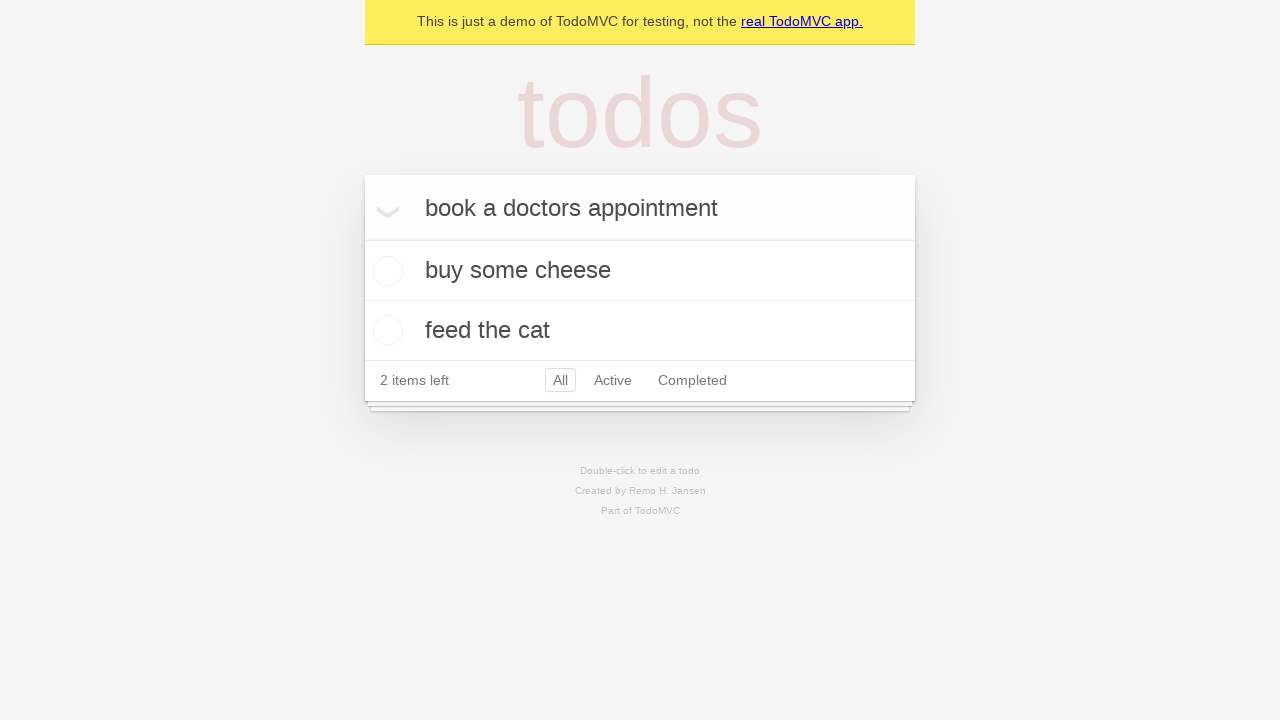

Pressed Enter to create third todo on .new-todo
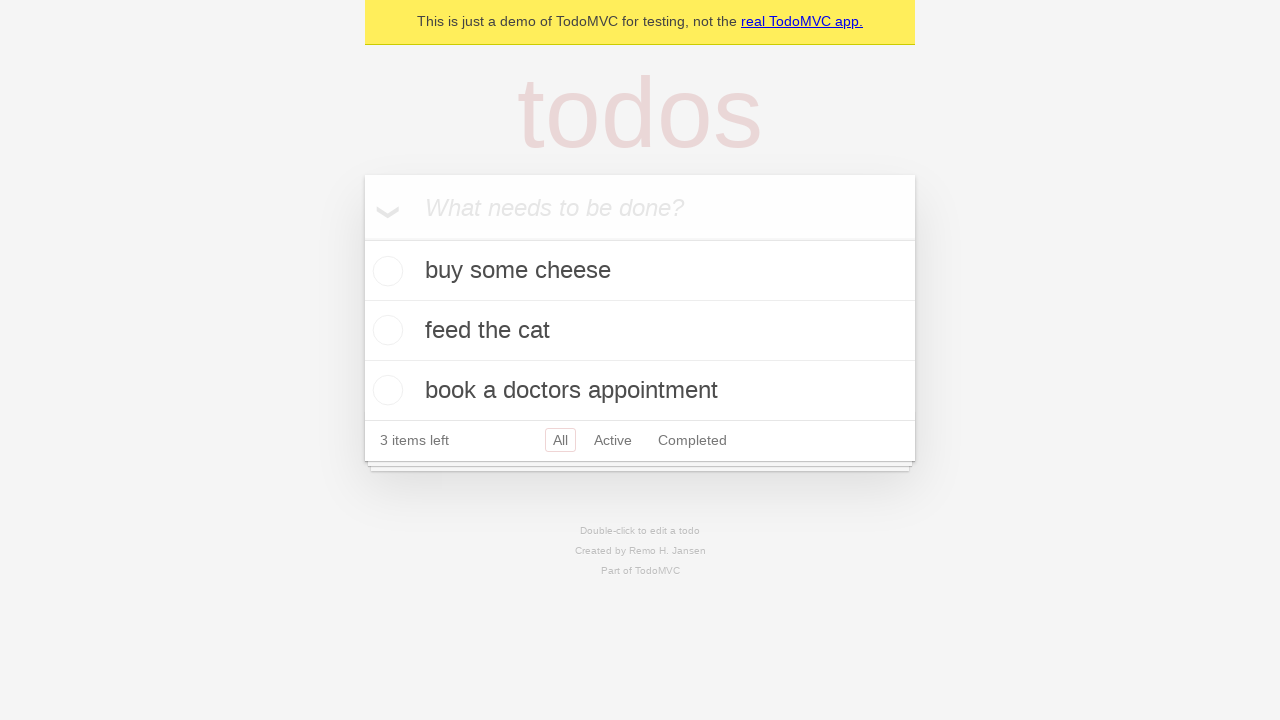

Waited for all three todos to be visible in the list
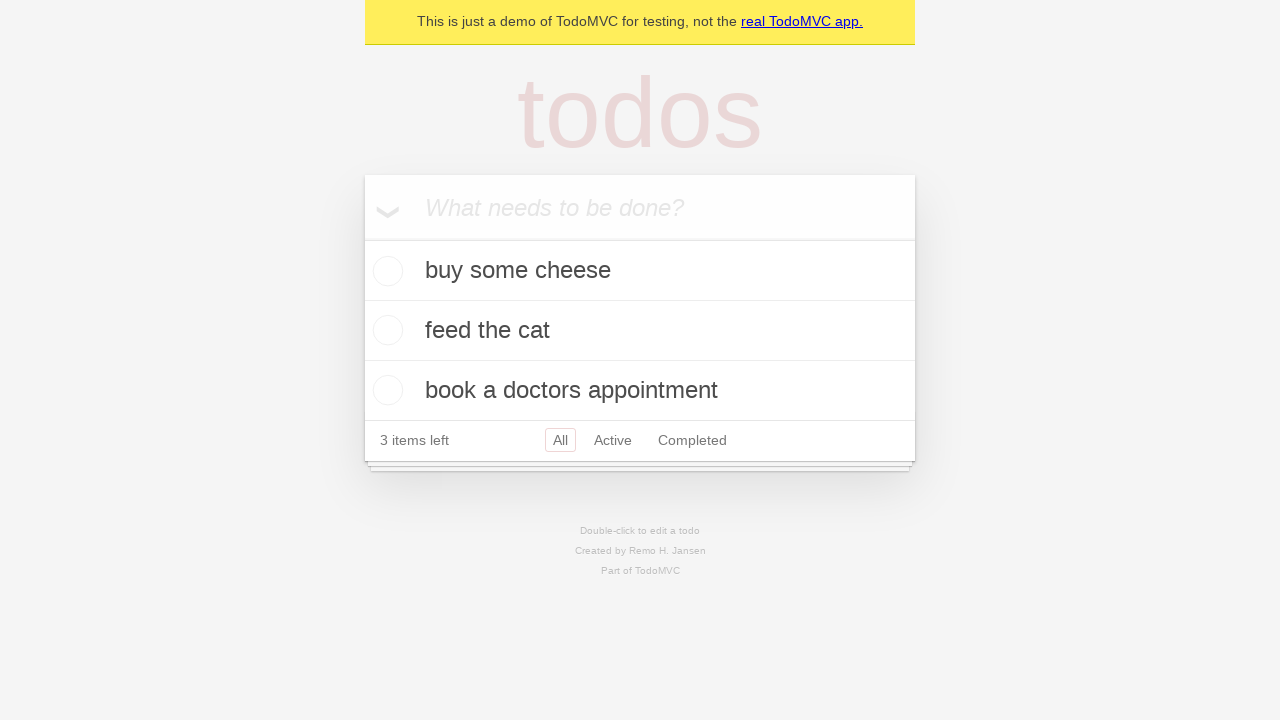

Double-clicked second todo to enter edit mode at (640, 331) on .todo-list li >> nth=1
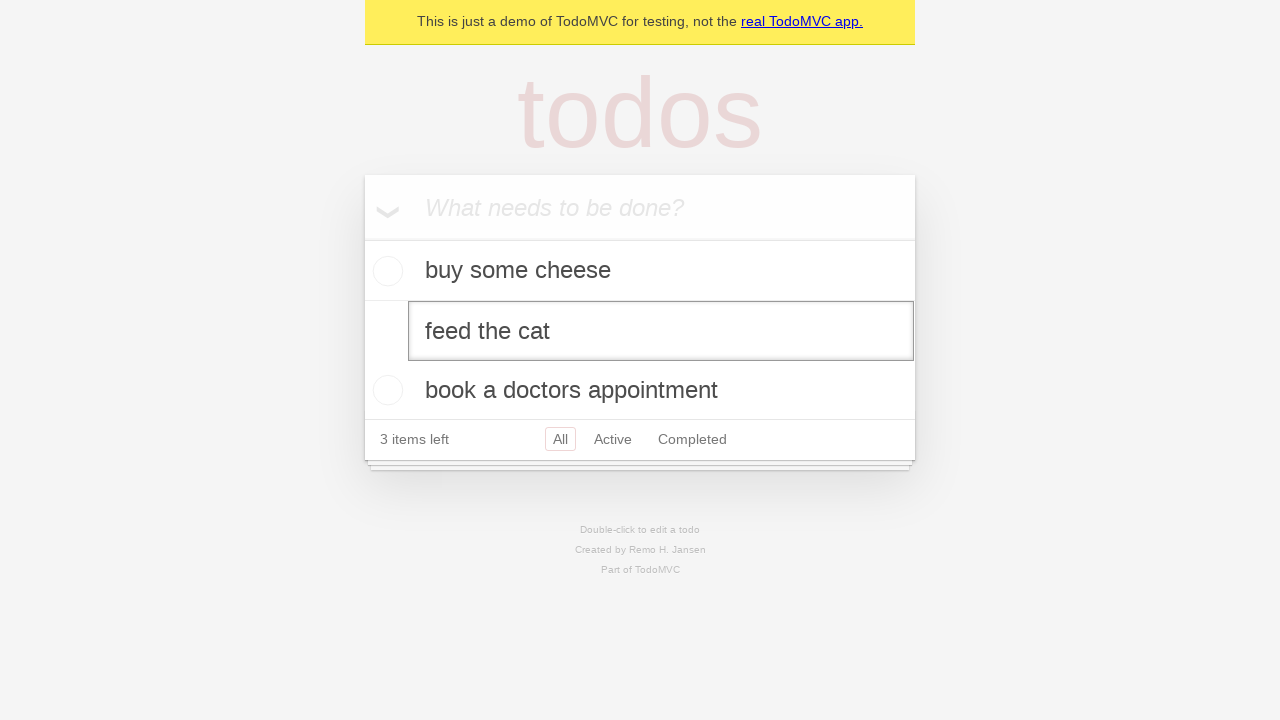

Filled edit field with 'buy some sausages' on .todo-list li >> nth=1 >> .edit
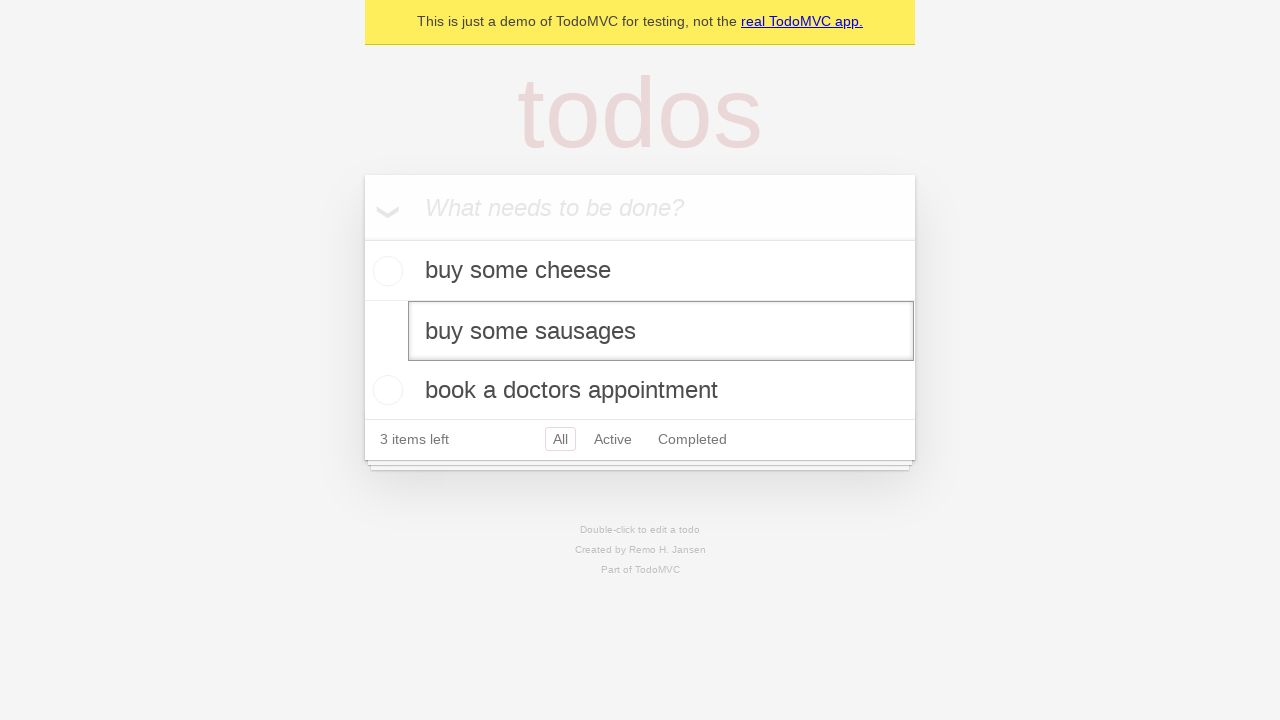

Dispatched blur event to save the edited todo
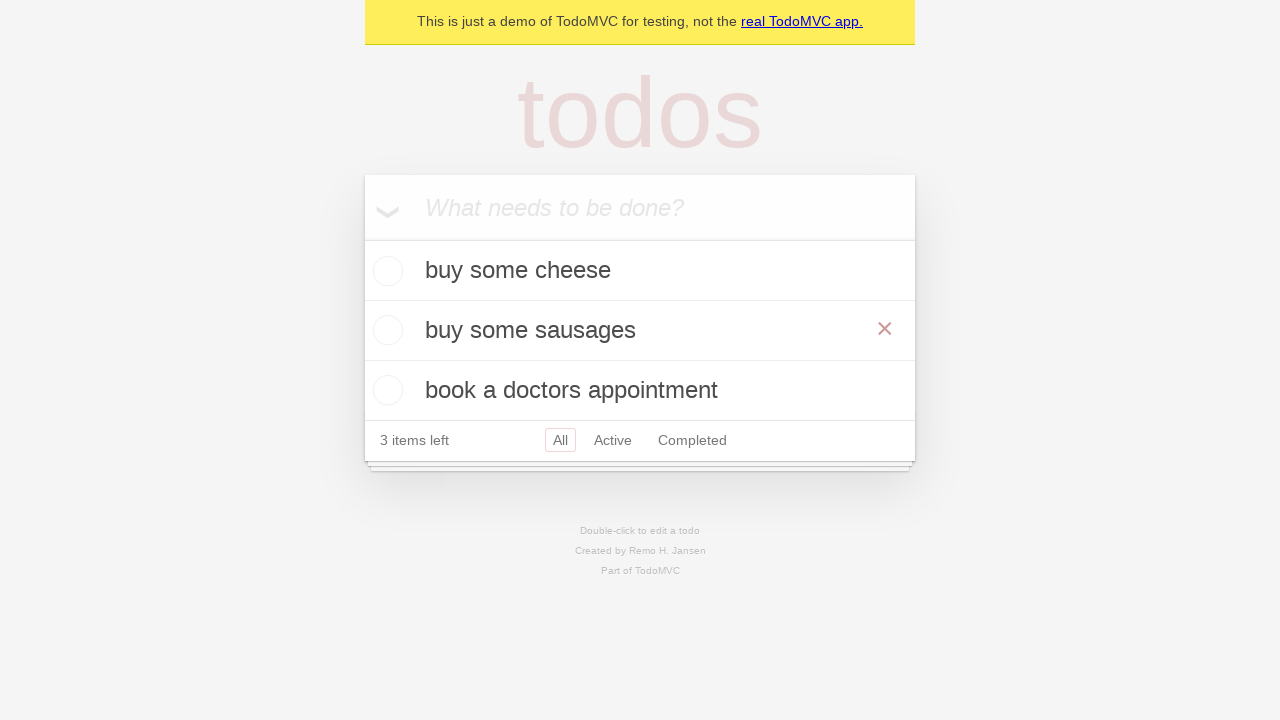

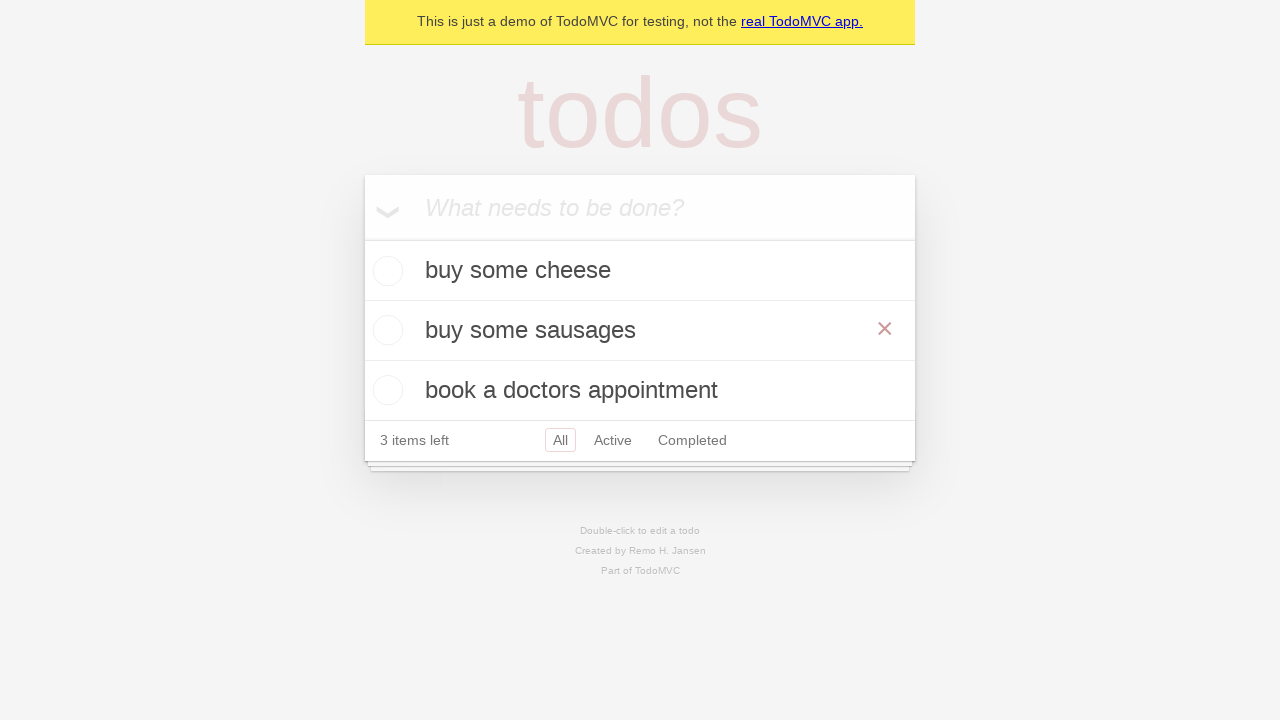